Tests adding 5 elements and then deleting all of them, verifying that no elements remain

Starting URL: https://the-internet.herokuapp.com/

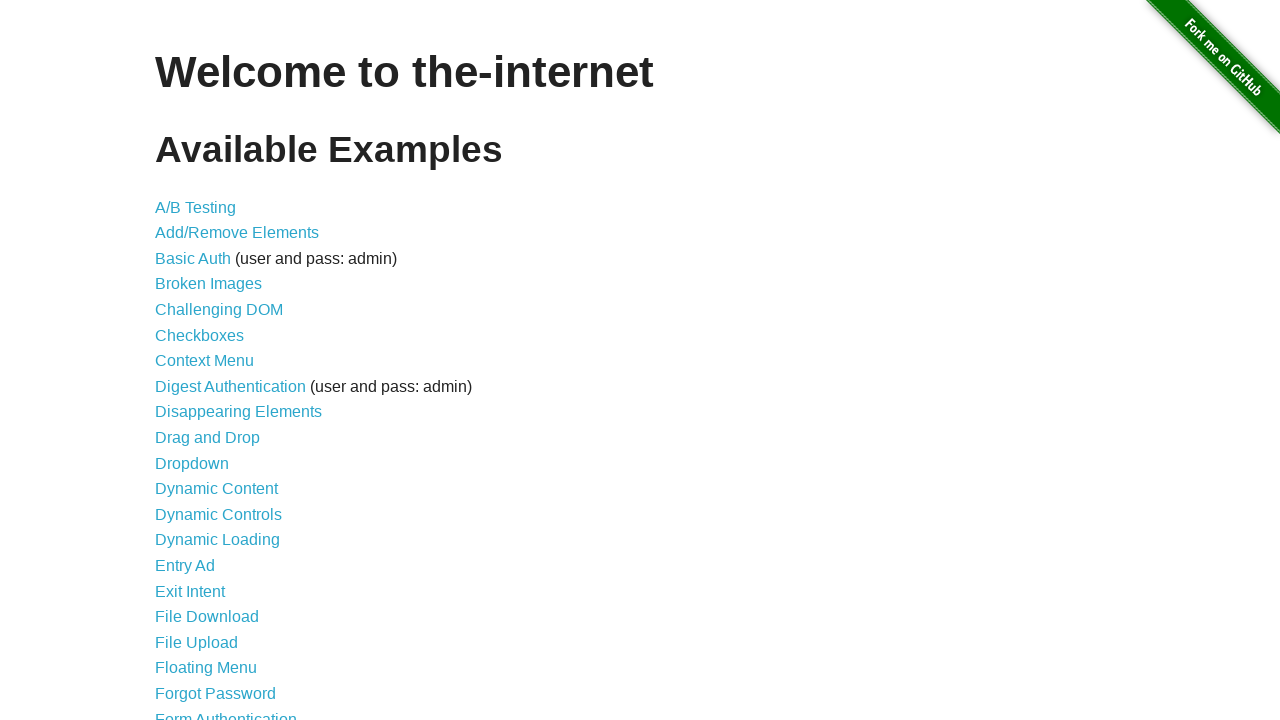

Clicked on Add/Remove Elements link at (237, 233) on a[href='/add_remove_elements/']
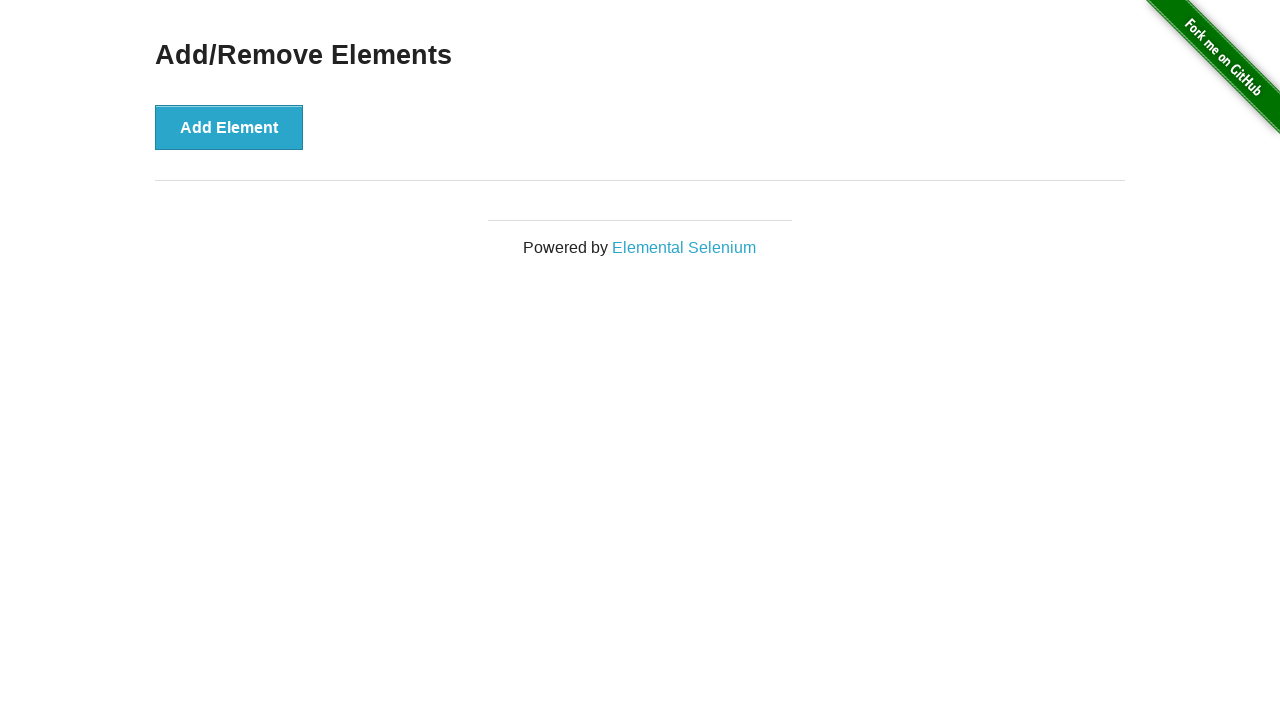

Clicked Add Element button (iteration 1 of 5) at (229, 127) on button[onclick='addElement()']
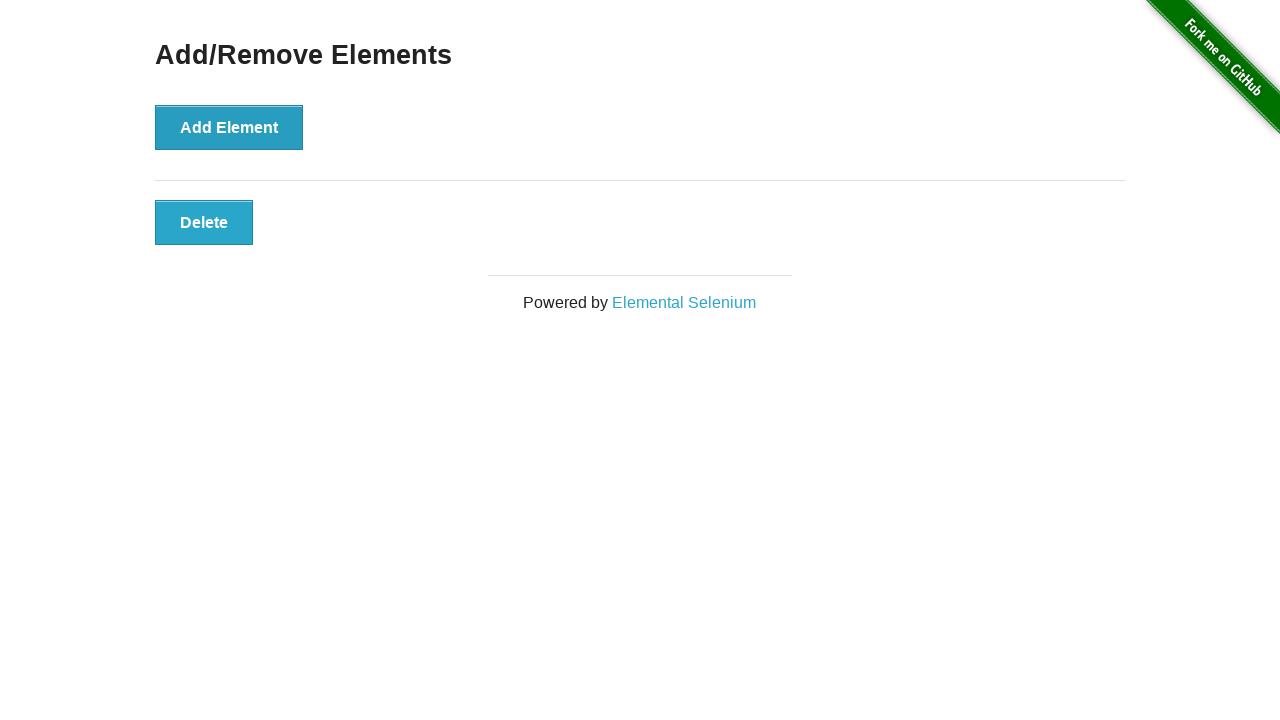

Clicked Add Element button (iteration 2 of 5) at (229, 127) on button[onclick='addElement()']
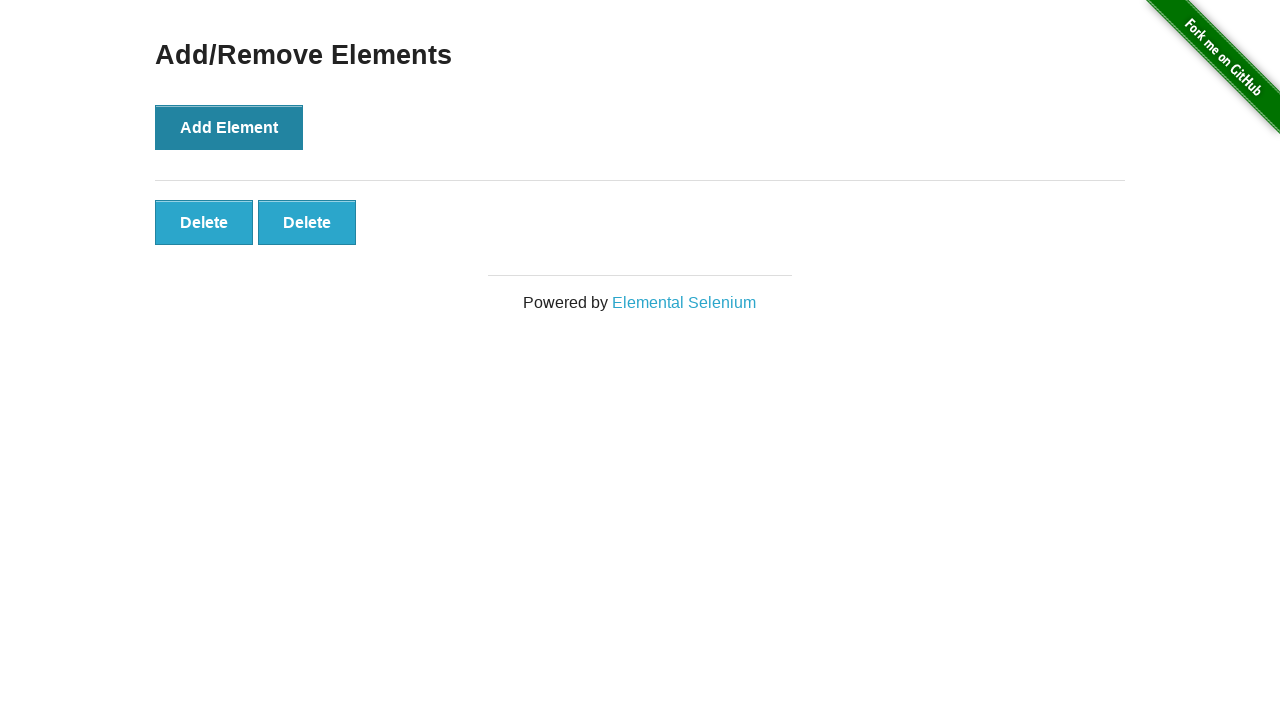

Clicked Add Element button (iteration 3 of 5) at (229, 127) on button[onclick='addElement()']
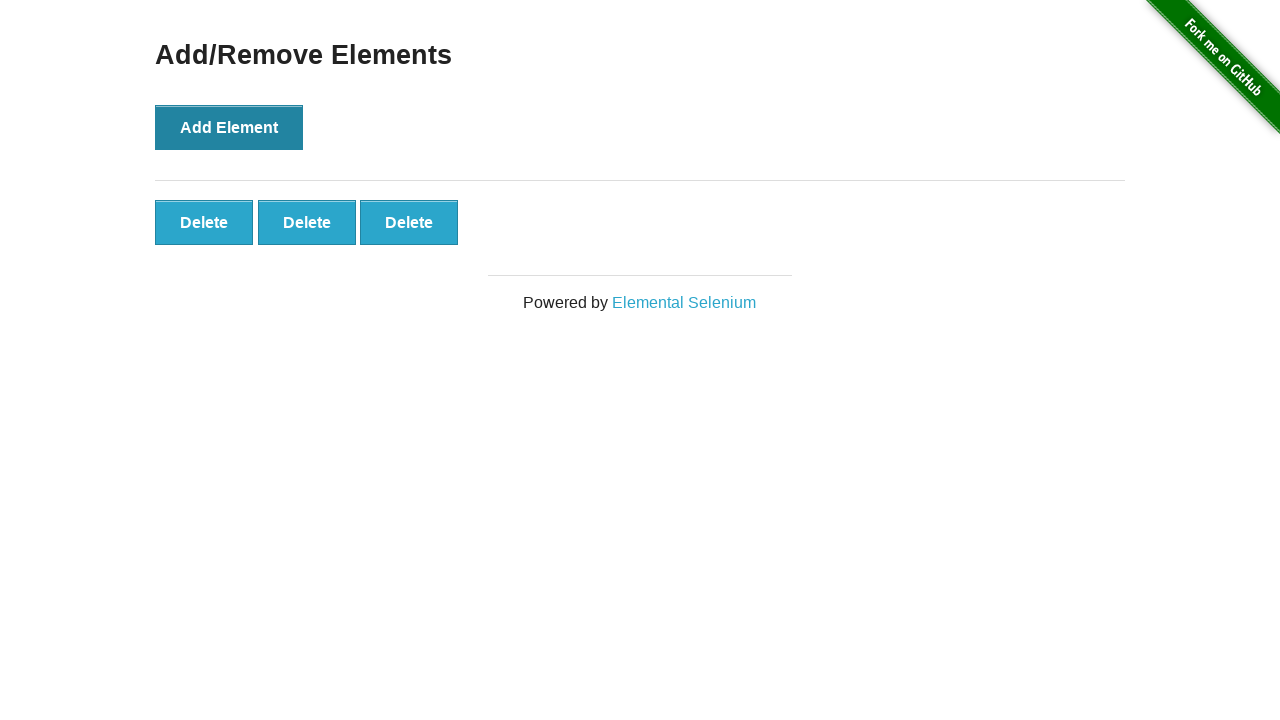

Clicked Add Element button (iteration 4 of 5) at (229, 127) on button[onclick='addElement()']
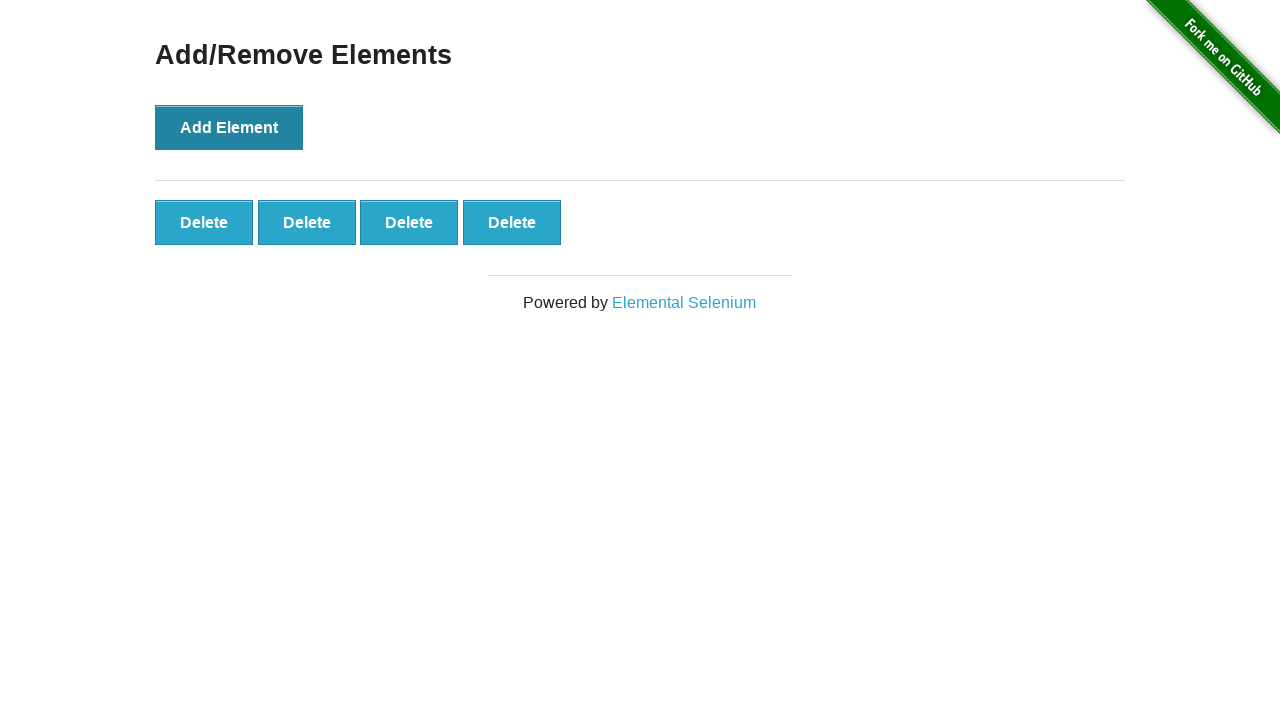

Clicked Add Element button (iteration 5 of 5) at (229, 127) on button[onclick='addElement()']
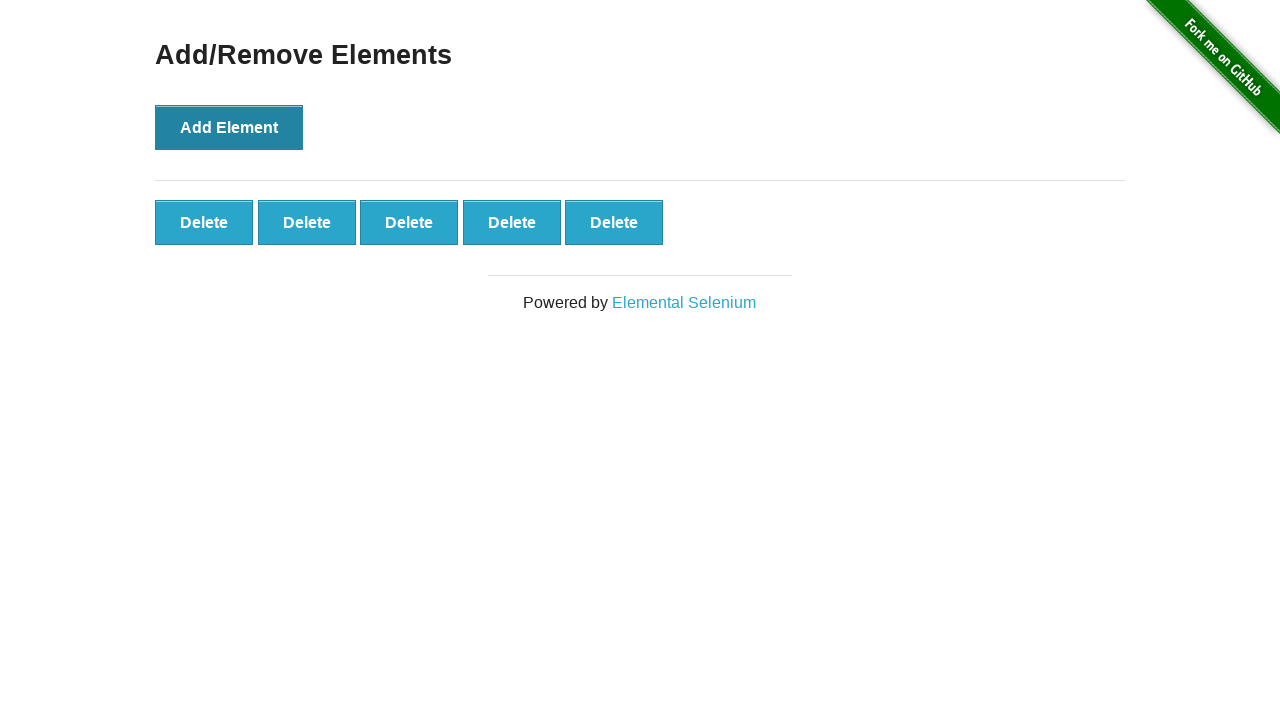

Clicked delete button to remove an element
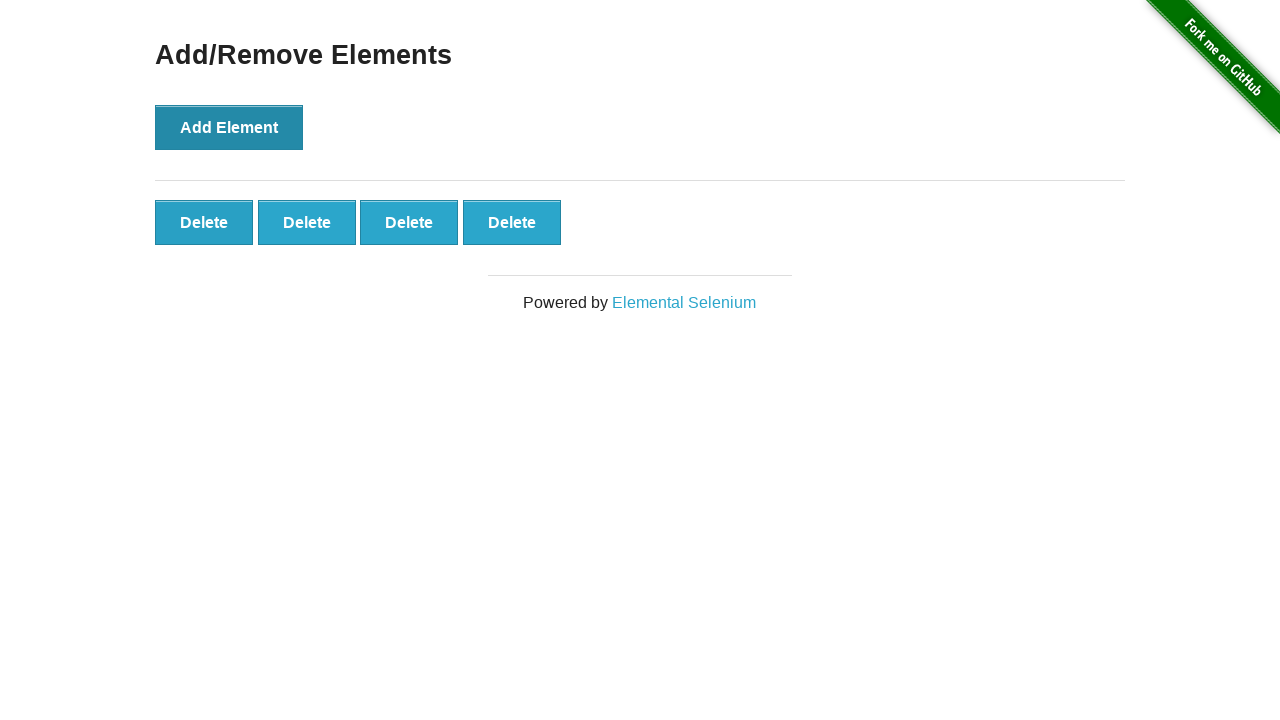

Clicked delete button to remove an element
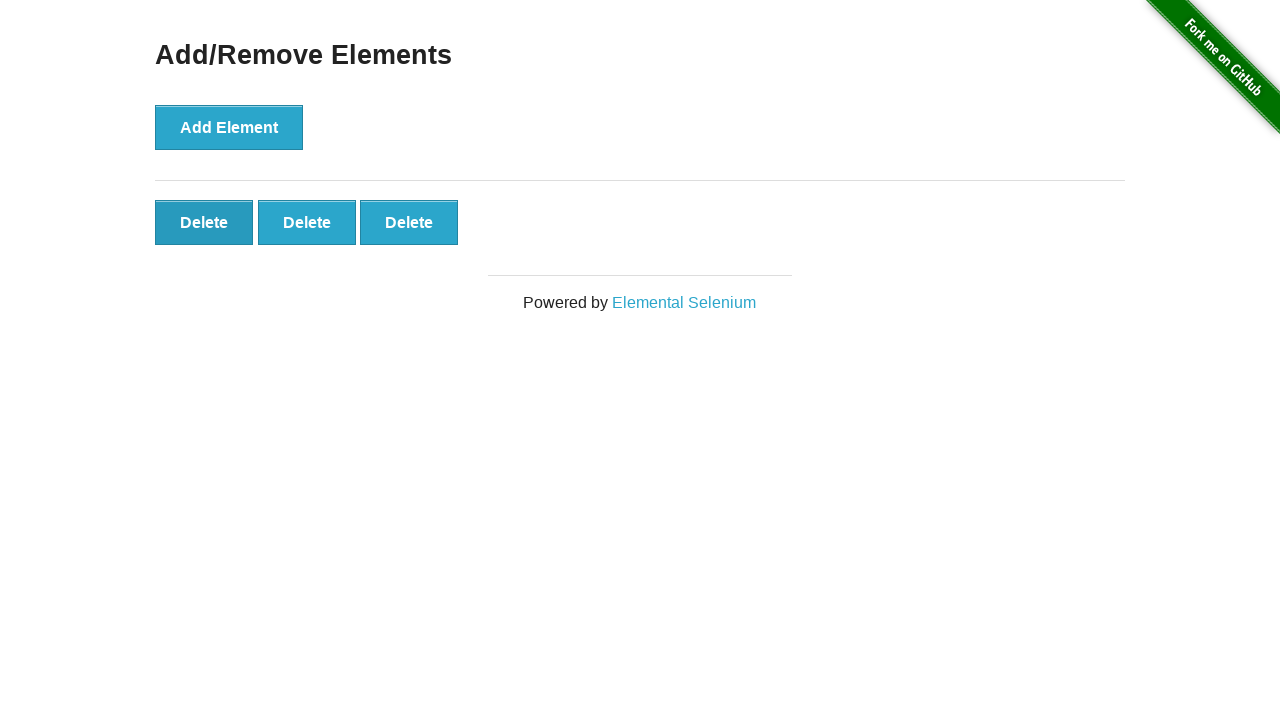

Clicked delete button to remove an element
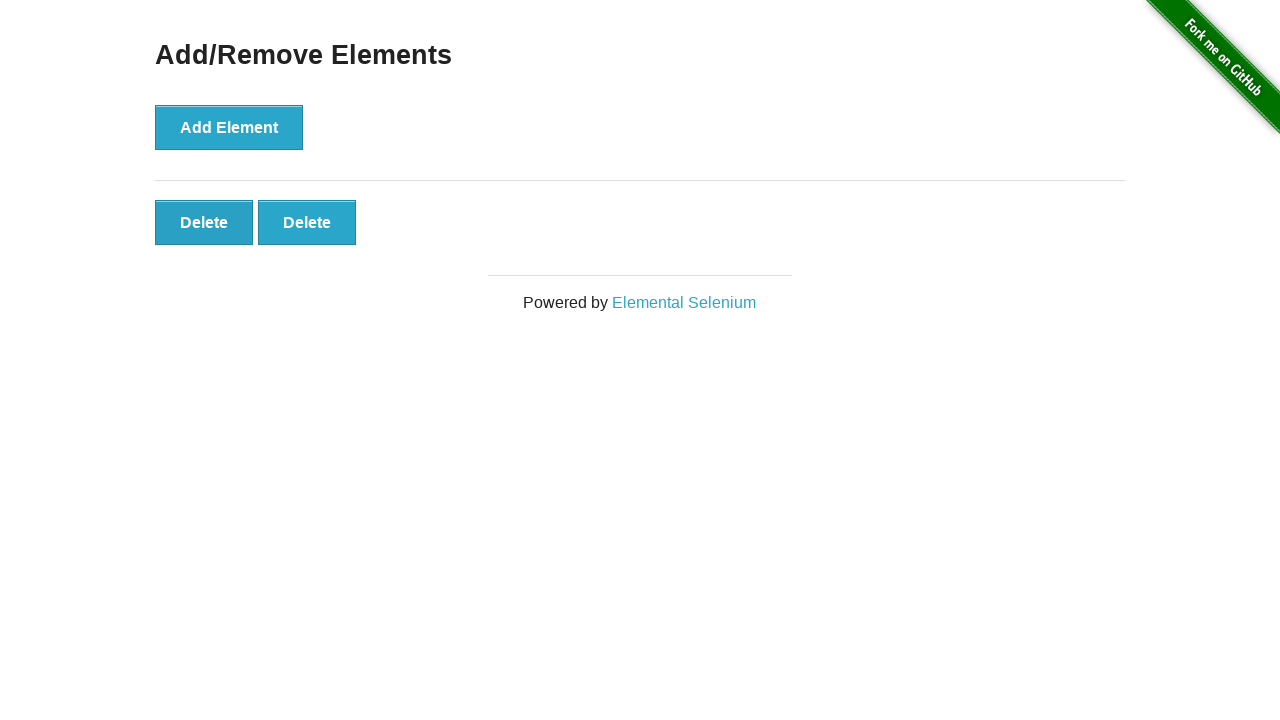

Clicked delete button to remove an element
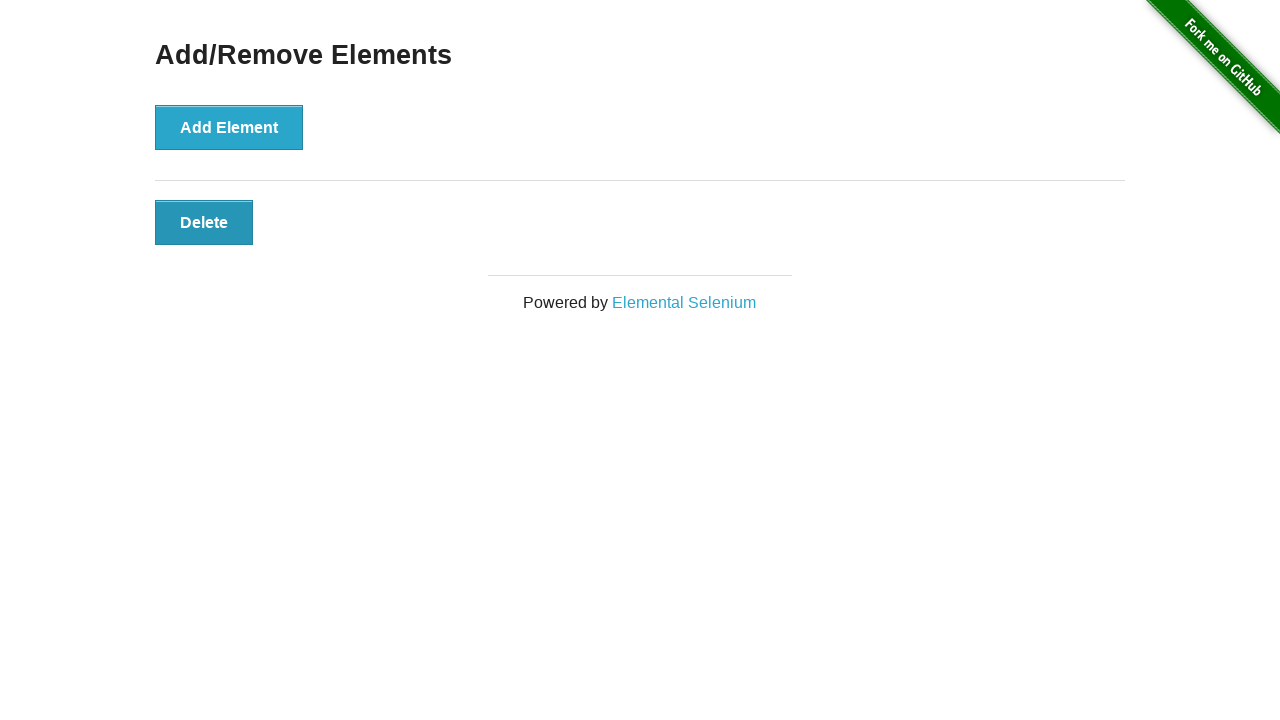

Clicked delete button to remove an element
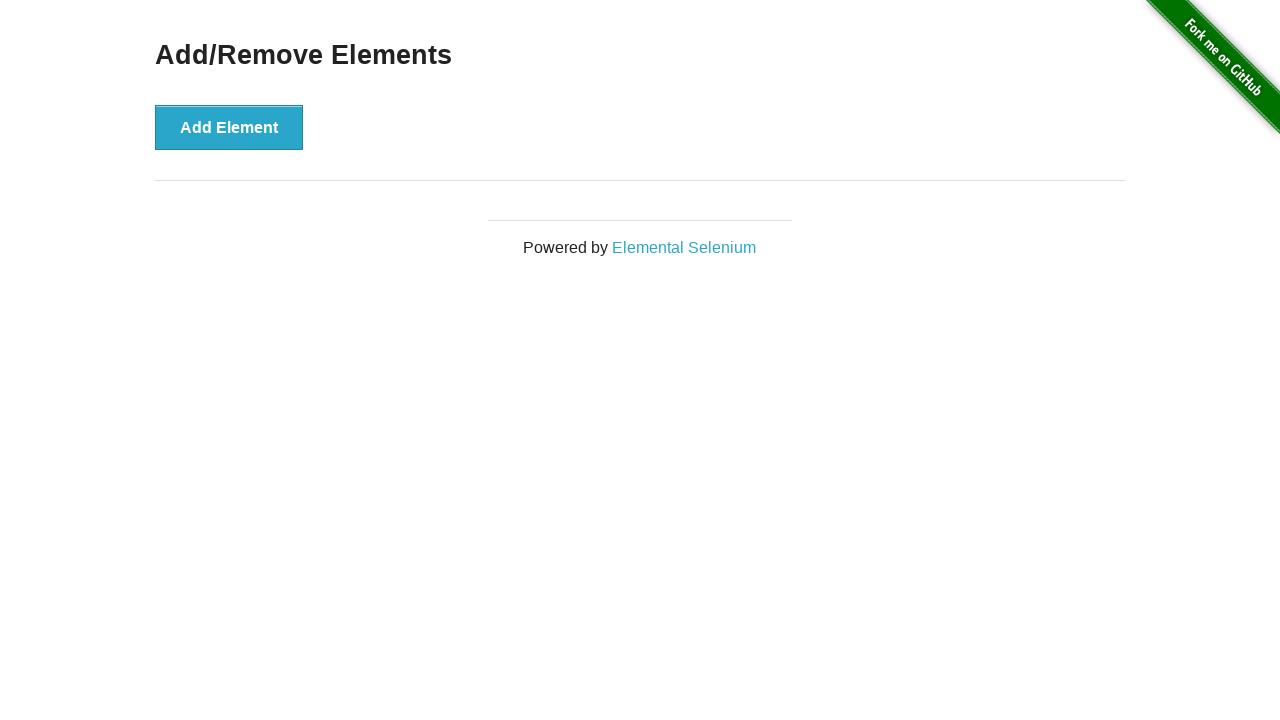

Queried for remaining delete buttons
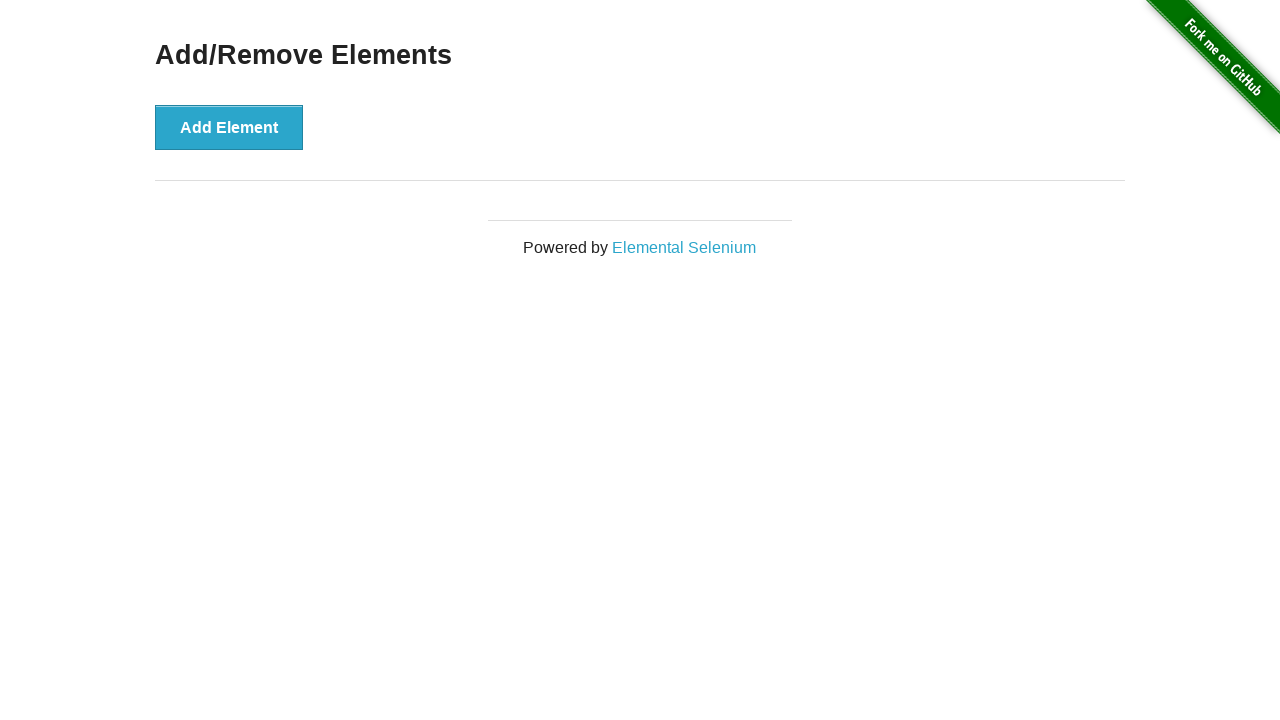

Verified that all elements have been deleted (0 remaining)
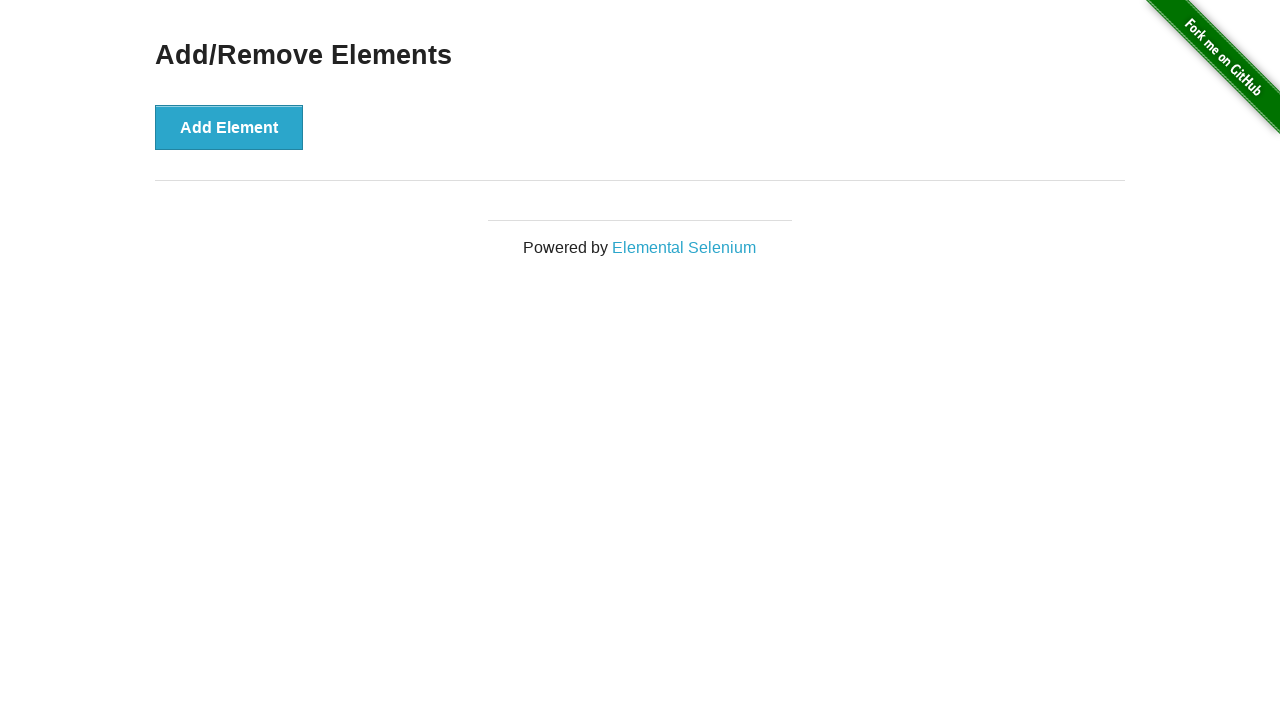

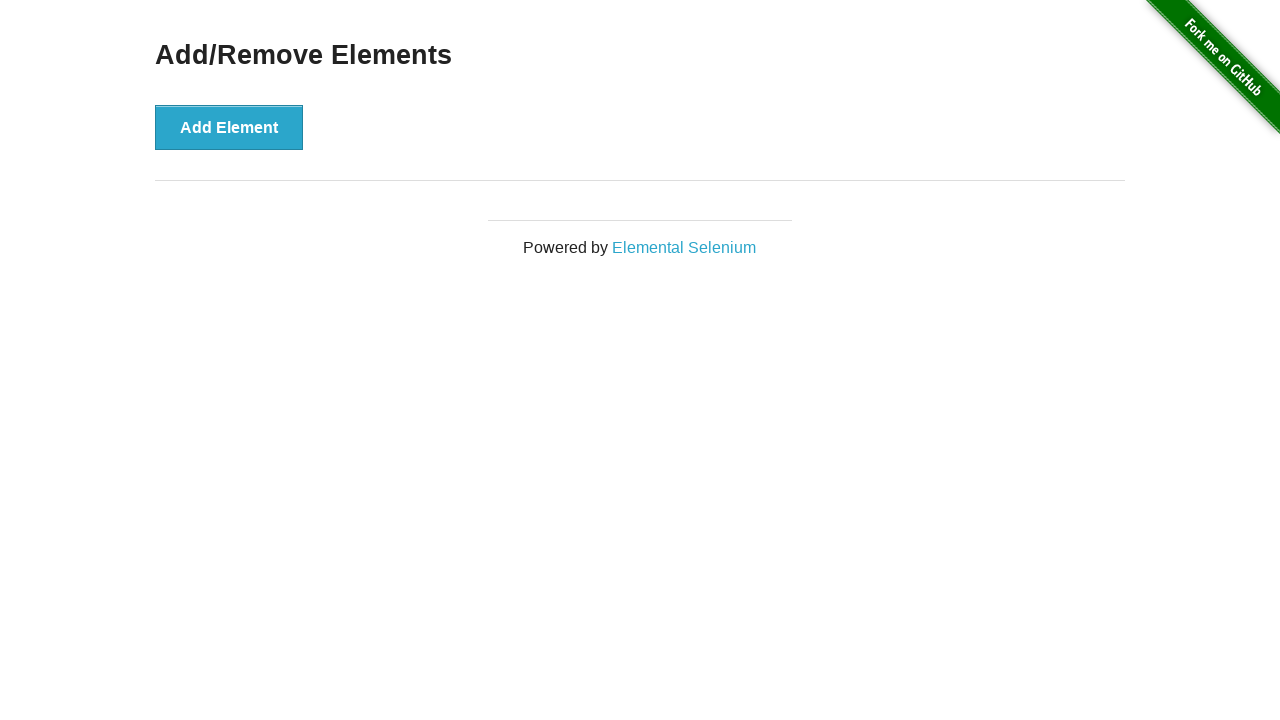